Tests that the books page loads correctly by navigating to it and verifying the URL

Starting URL: https://demoqa.com/books

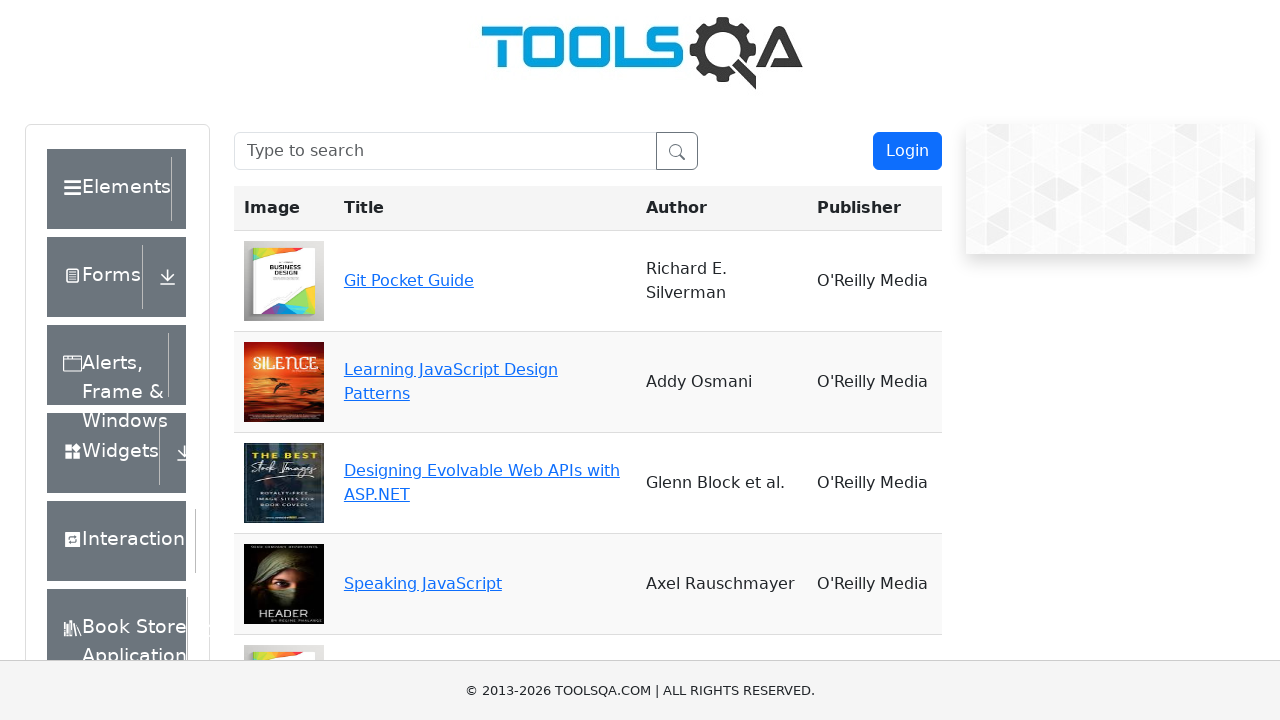

Navigated to books page at https://demoqa.com/books
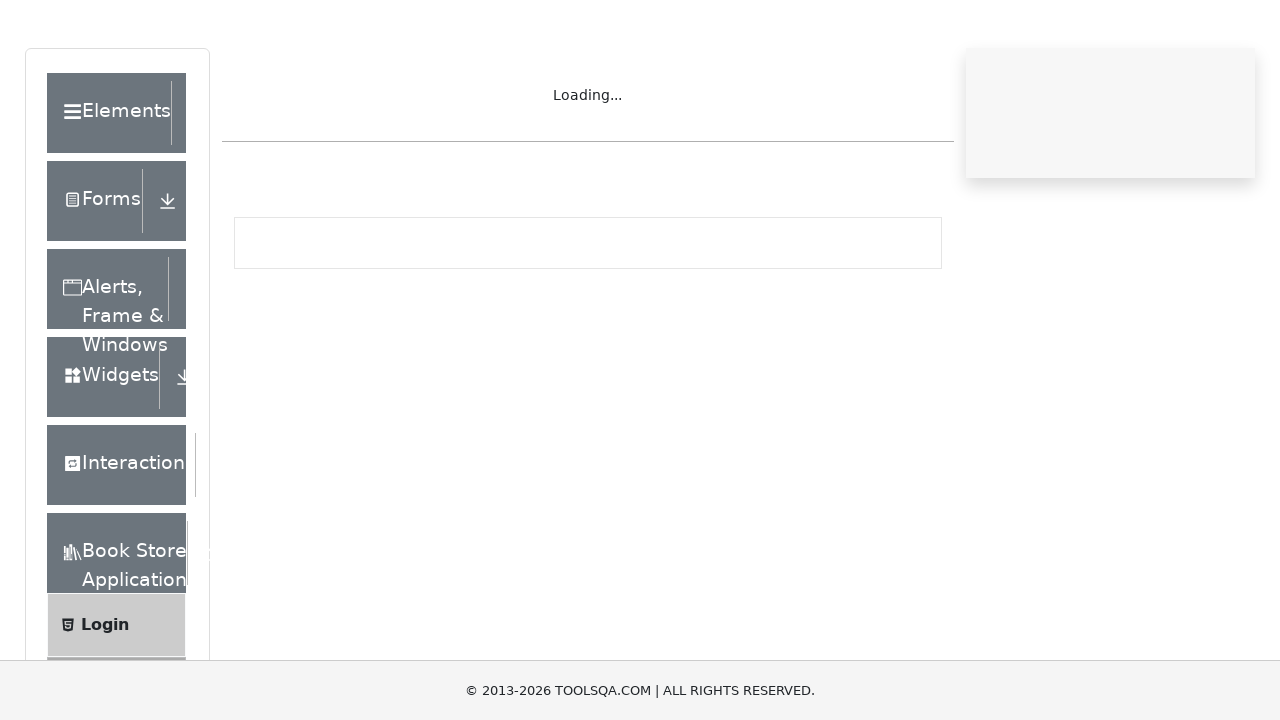

Verified books page URL is correct
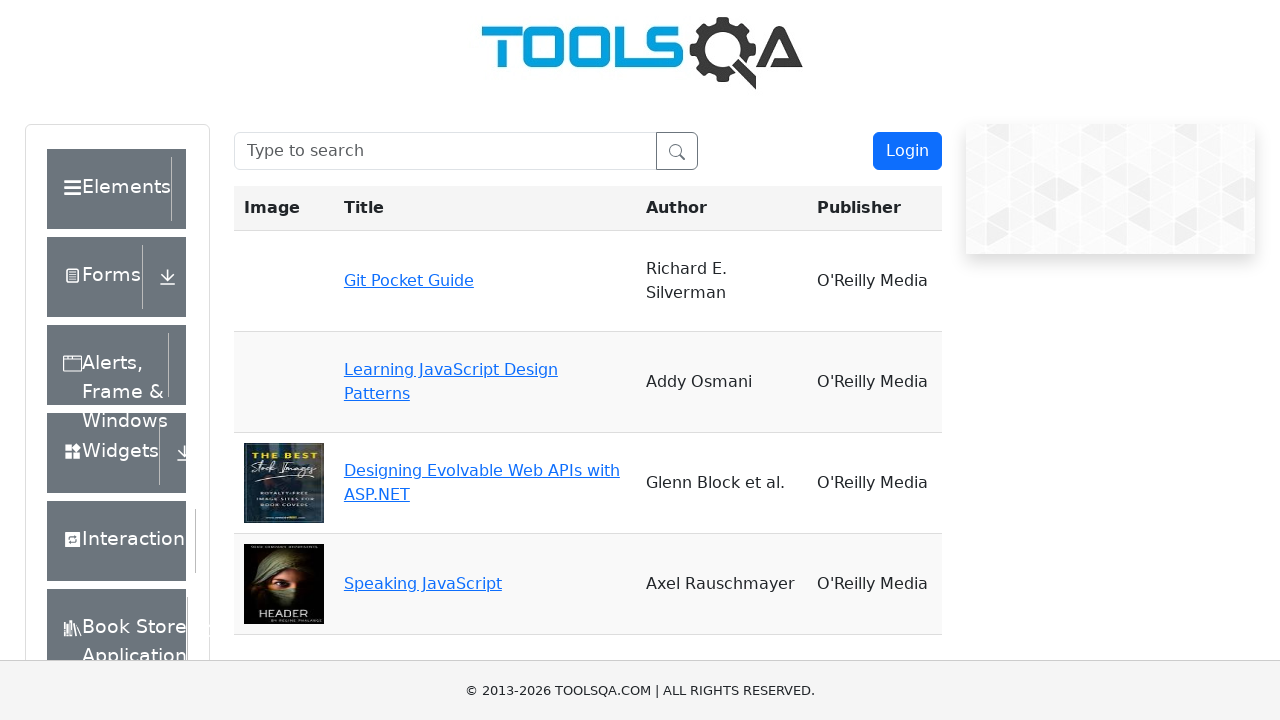

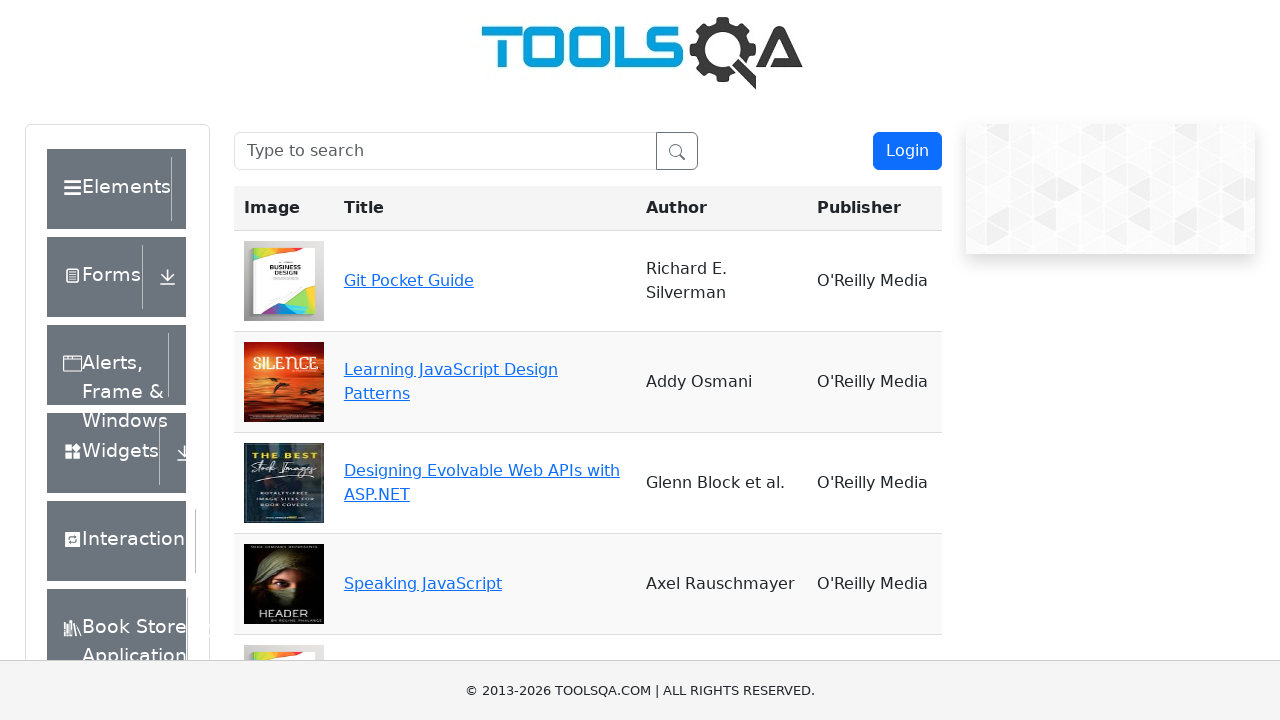